Tests opening a new browser tab, navigating to a different URL in that tab, and verifying two window handles exist

Starting URL: https://the-internet.herokuapp.com/windows

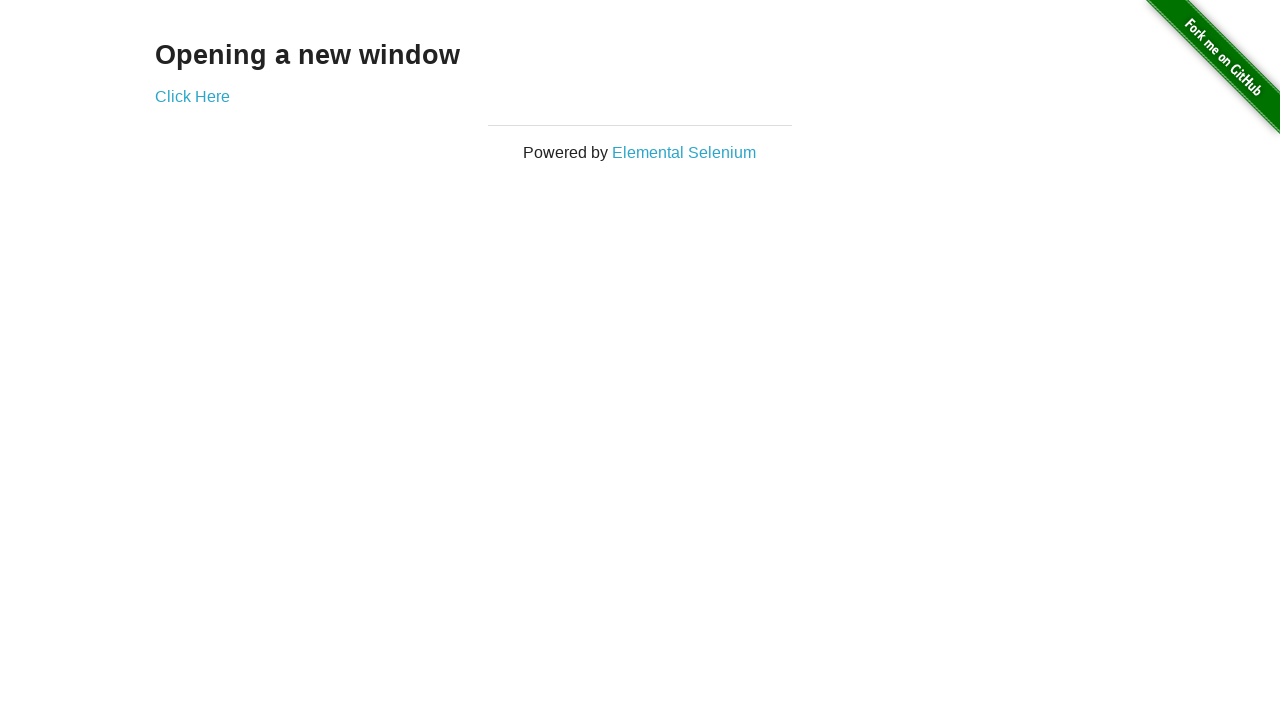

Opened a new browser tab
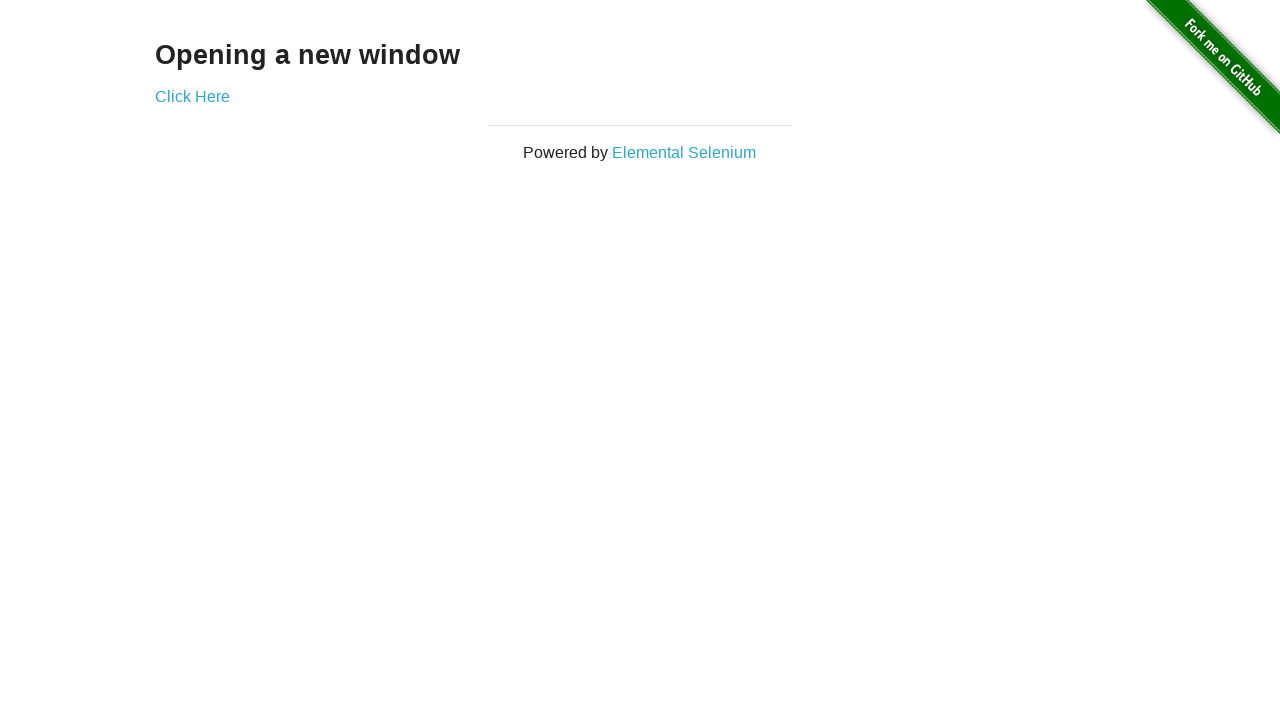

Navigated new tab to https://the-internet.herokuapp.com/typos
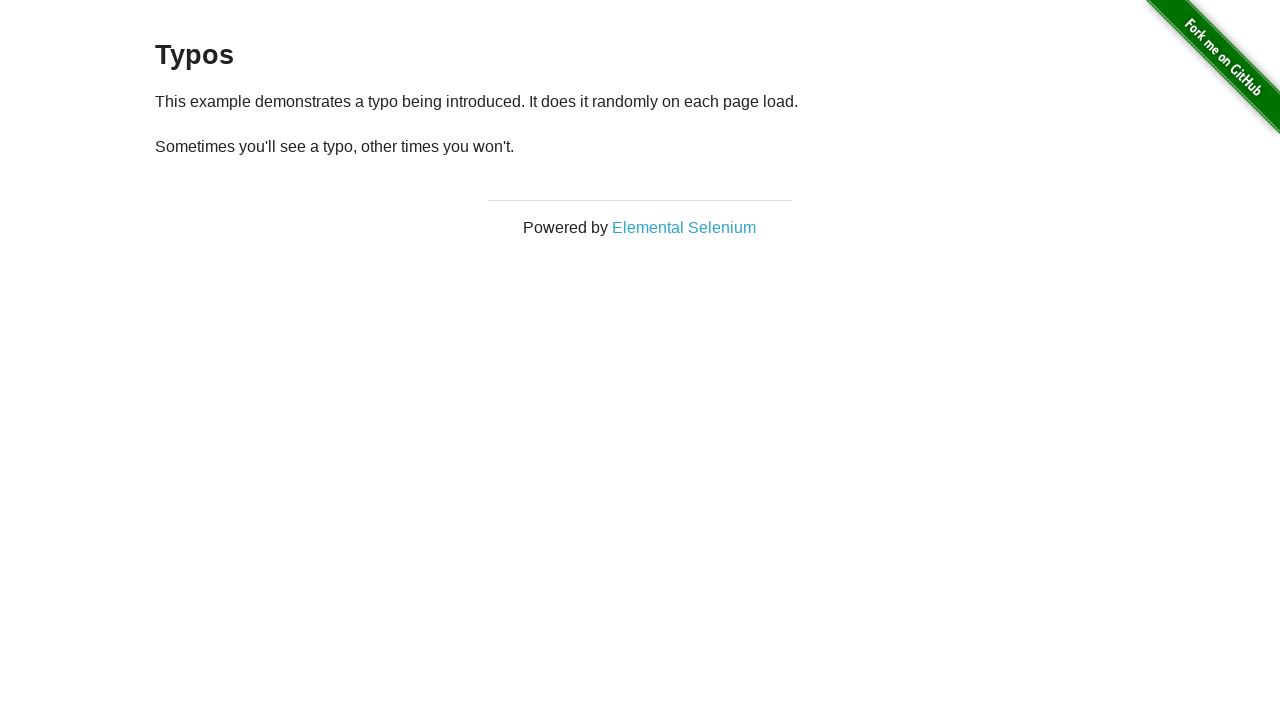

Verified 2 browser pages are open
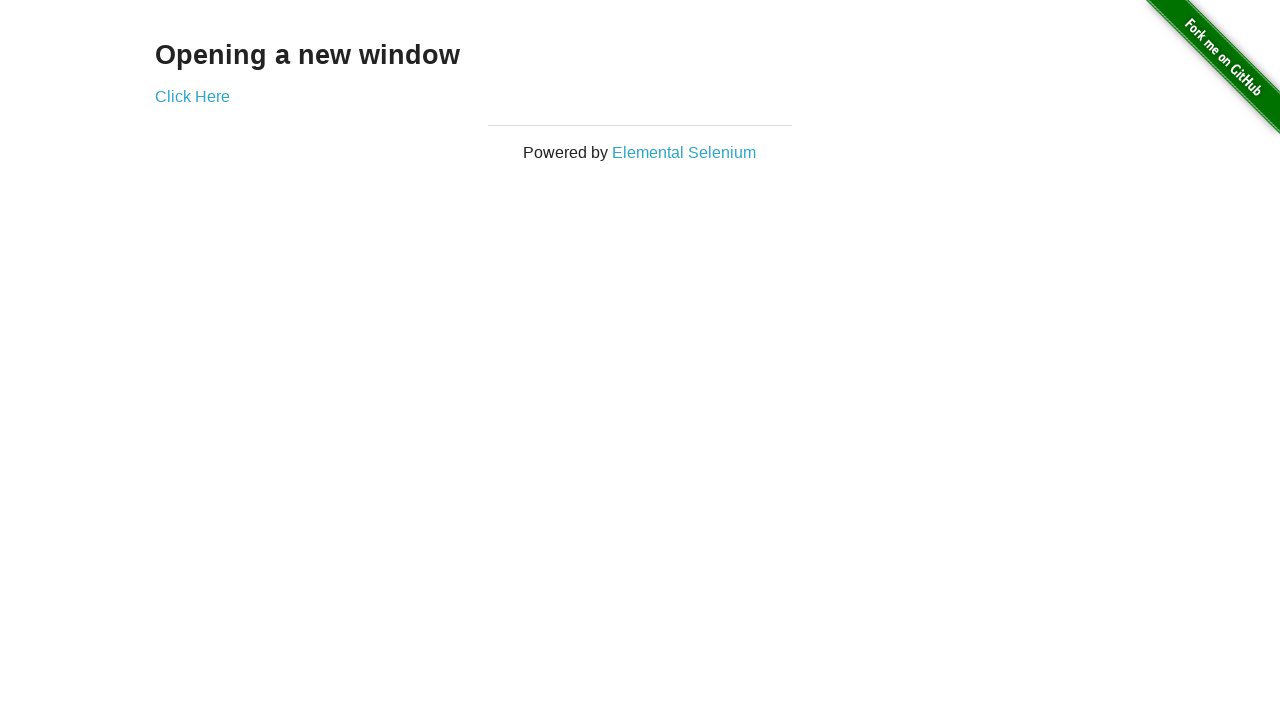

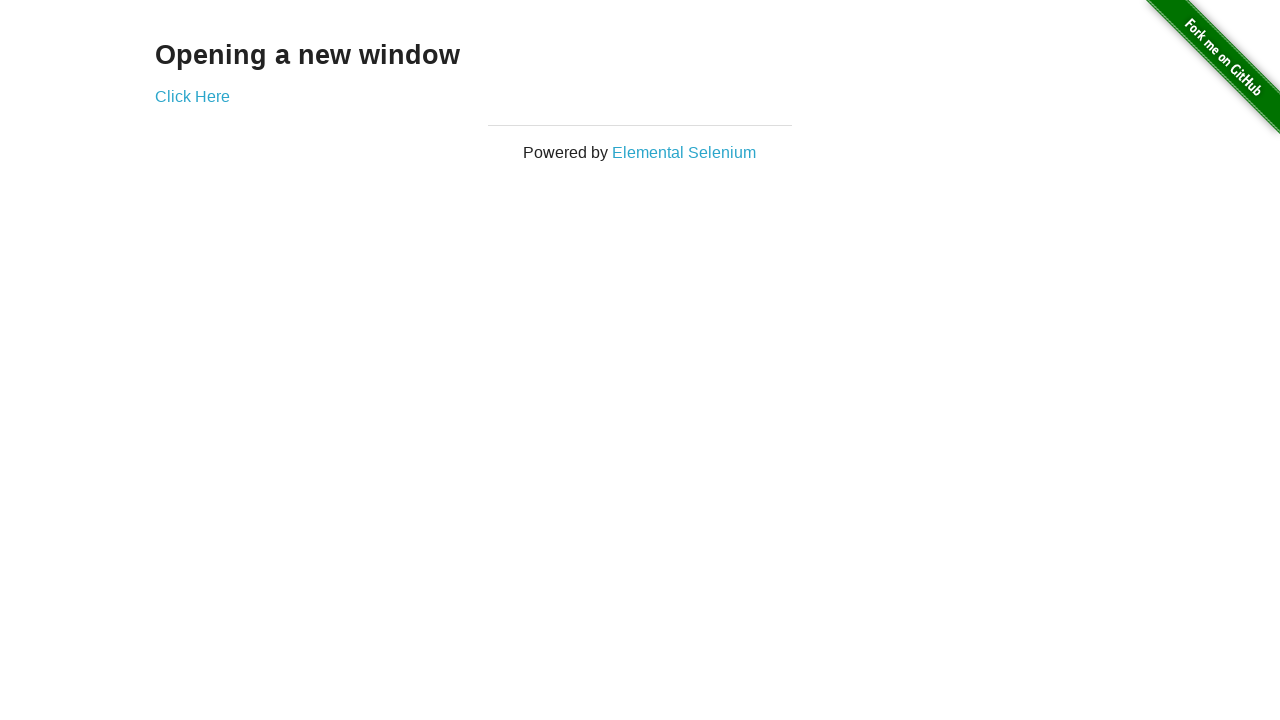